Tests a slow calculator by setting a delay value and performing a calculation (7 + 8) by clicking the calculator buttons

Starting URL: https://bonigarcia.dev/selenium-webdriver-java/slow-calculator.html

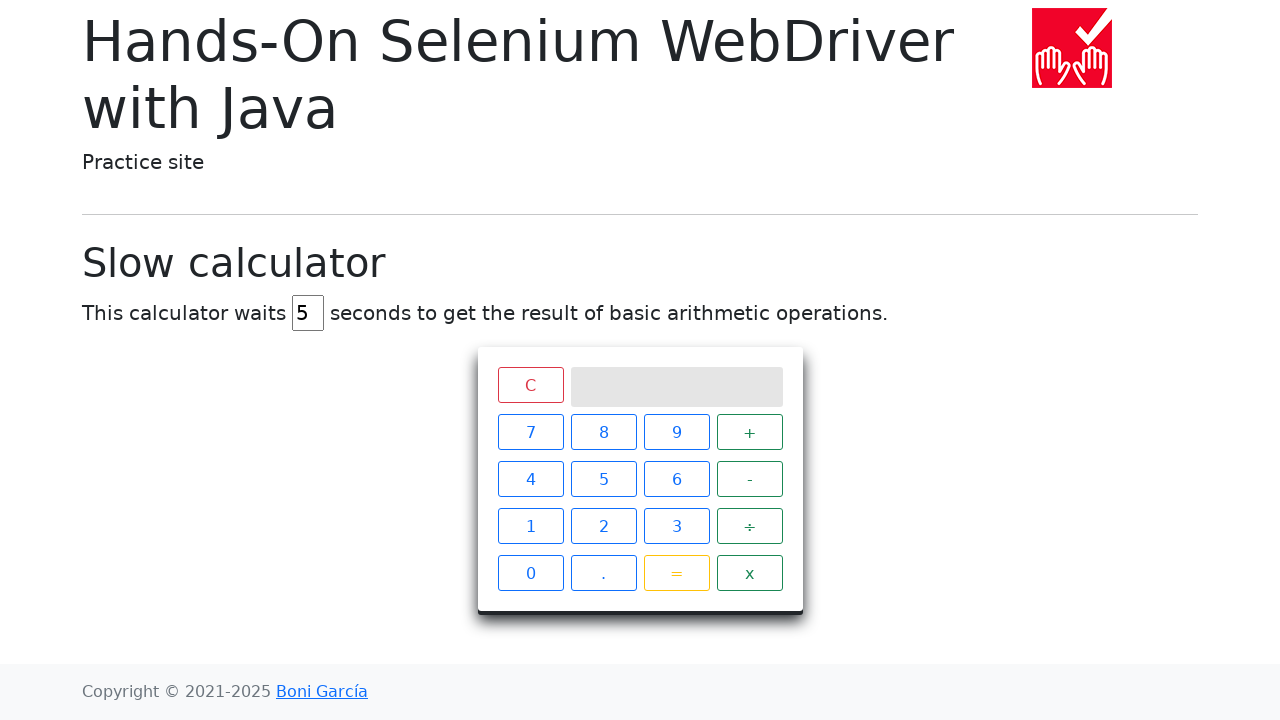

Navigated to slow calculator page
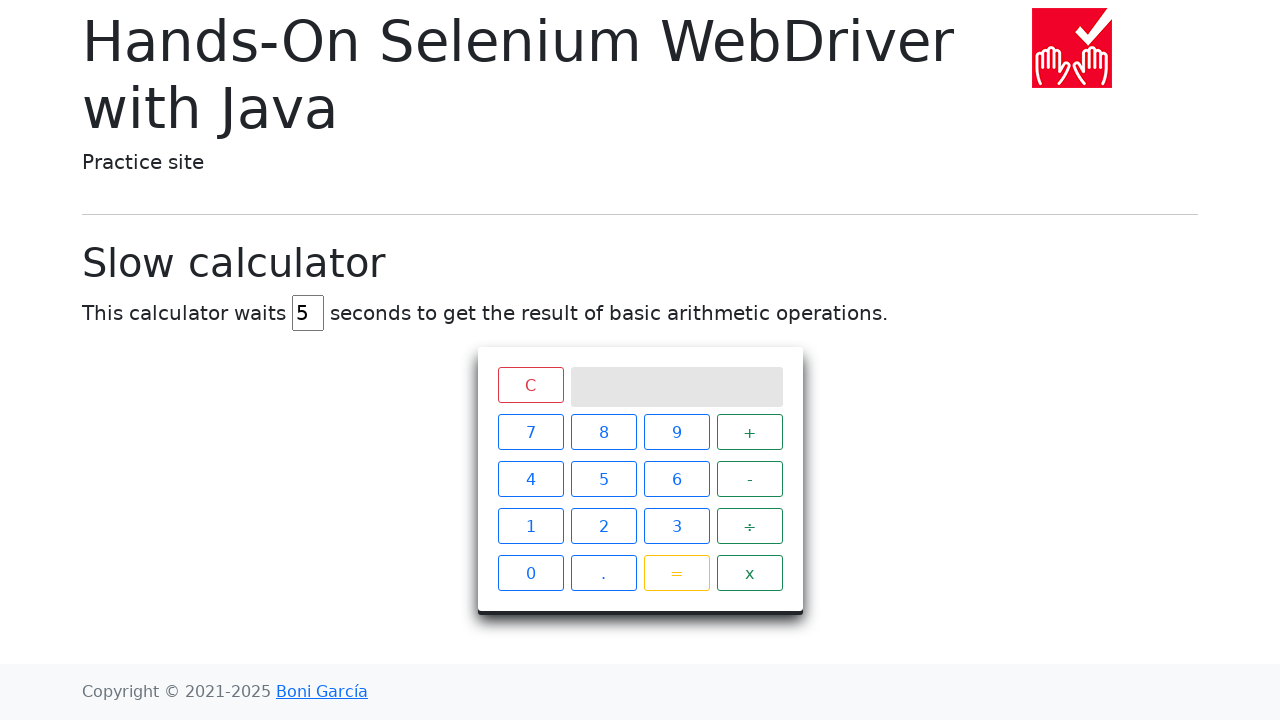

Located delay input field
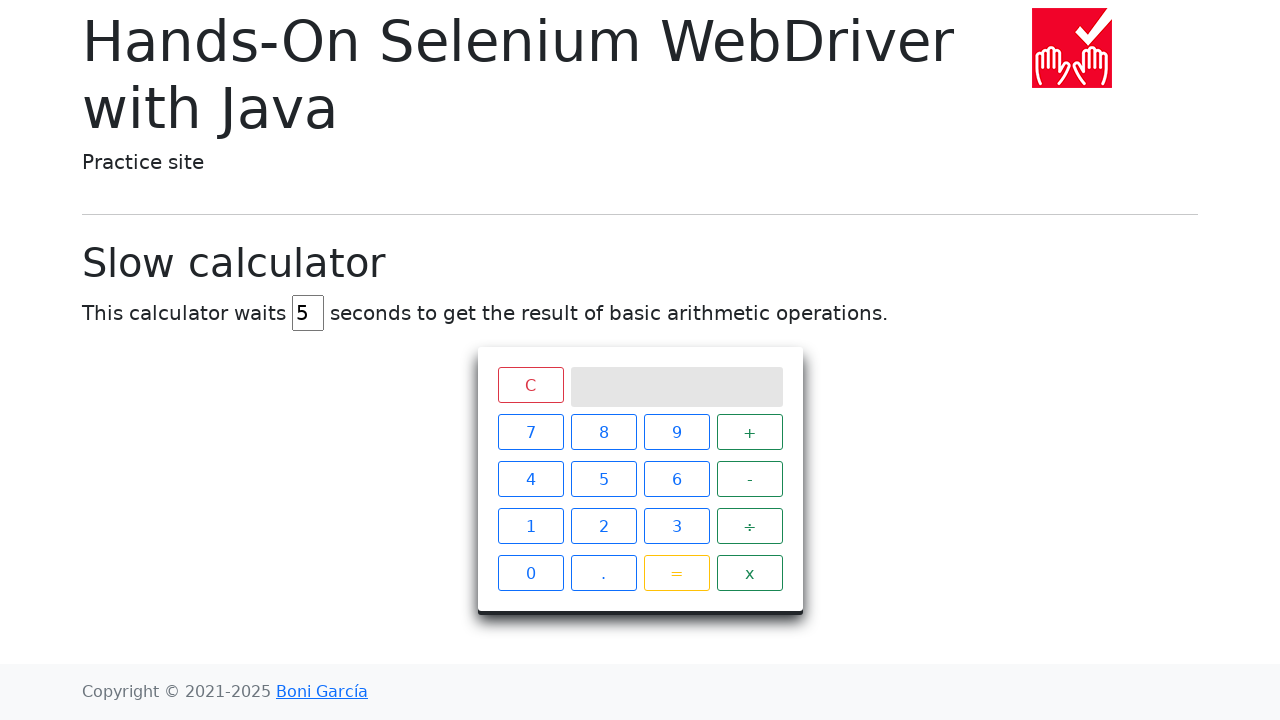

Cleared delay input field on #delay
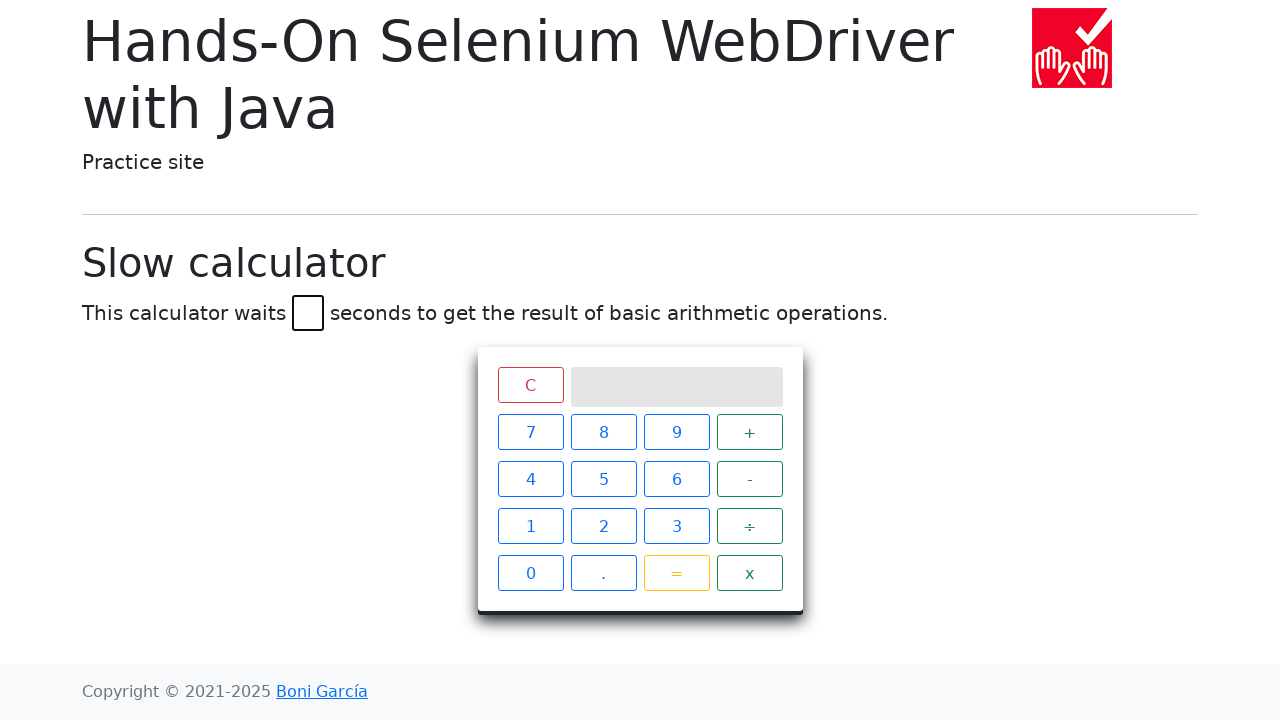

Set delay value to 45 milliseconds on #delay
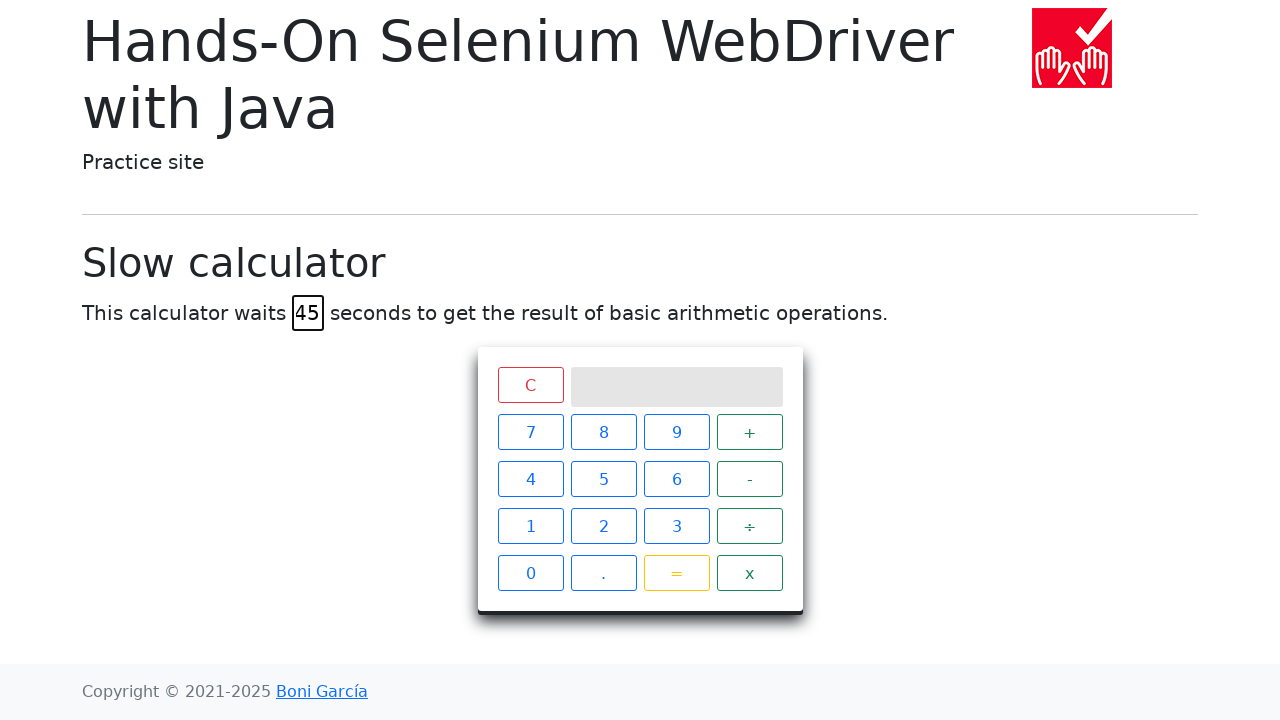

Clicked calculator button '7' at (530, 432) on xpath=//*[contains(text(), '7')]
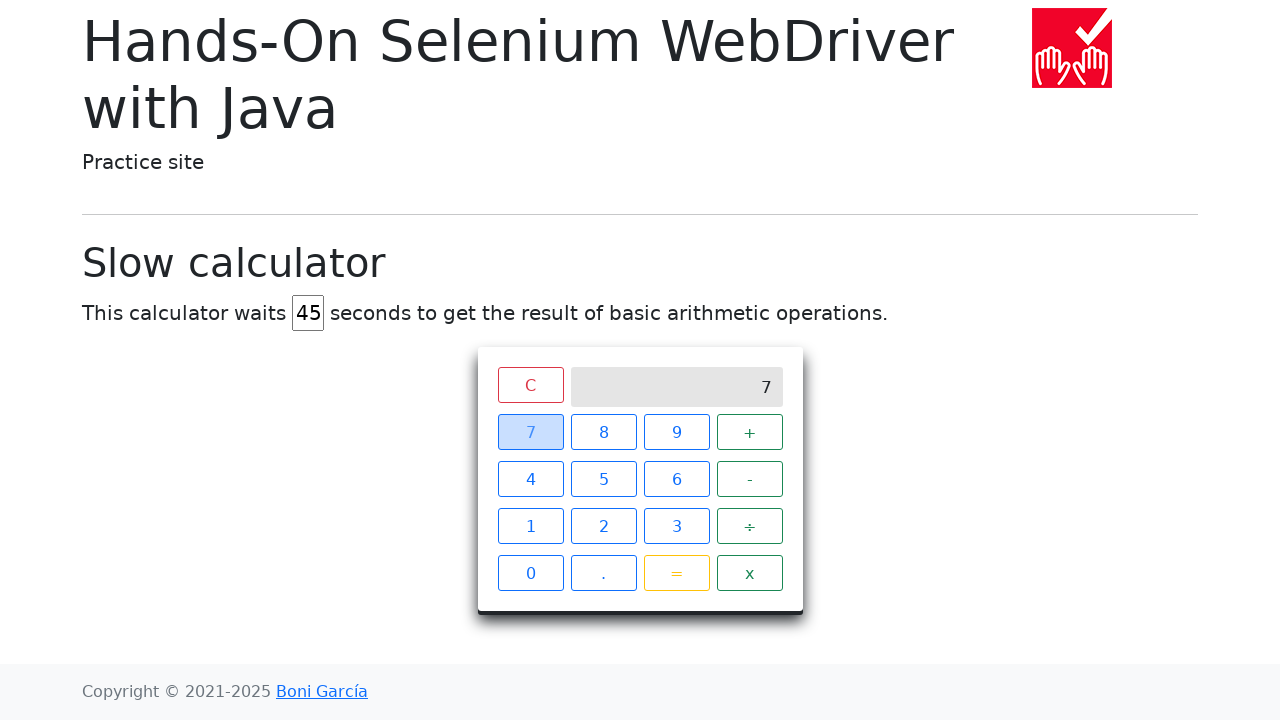

Clicked calculator button '+' at (750, 432) on xpath=//*[contains(text(), '+')]
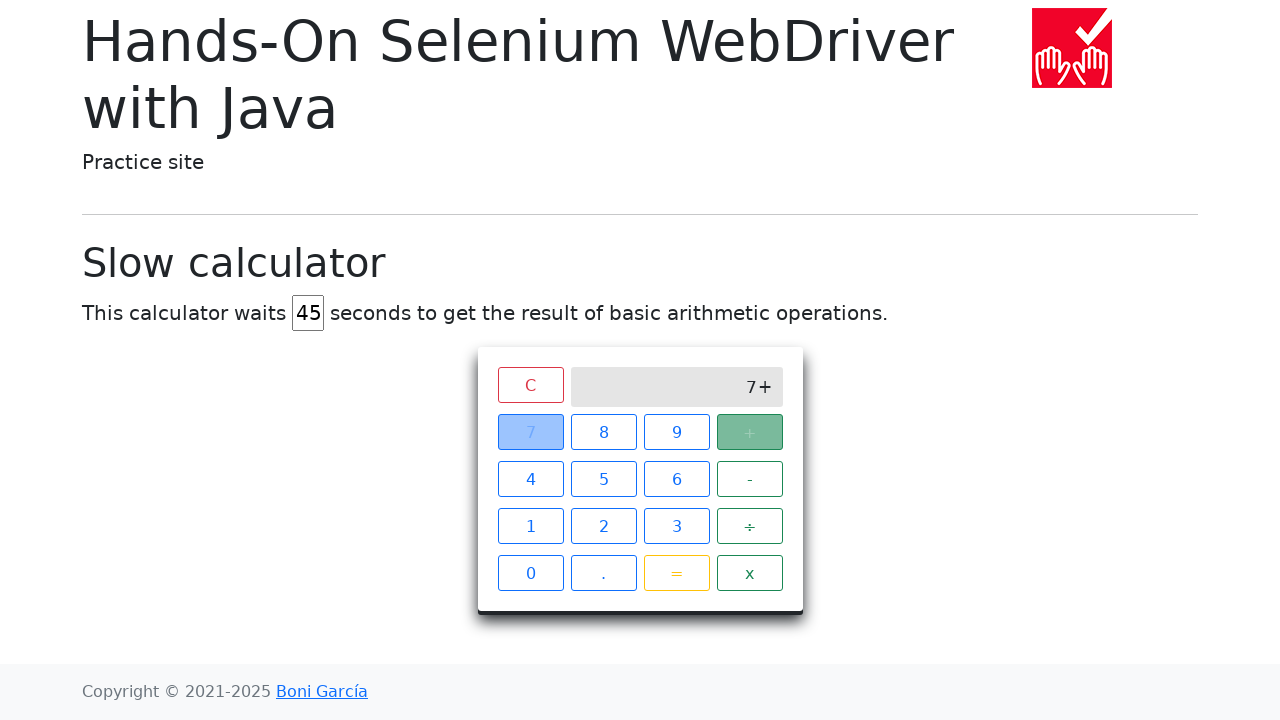

Clicked calculator button '8' at (604, 432) on xpath=//*[contains(text(), '8')]
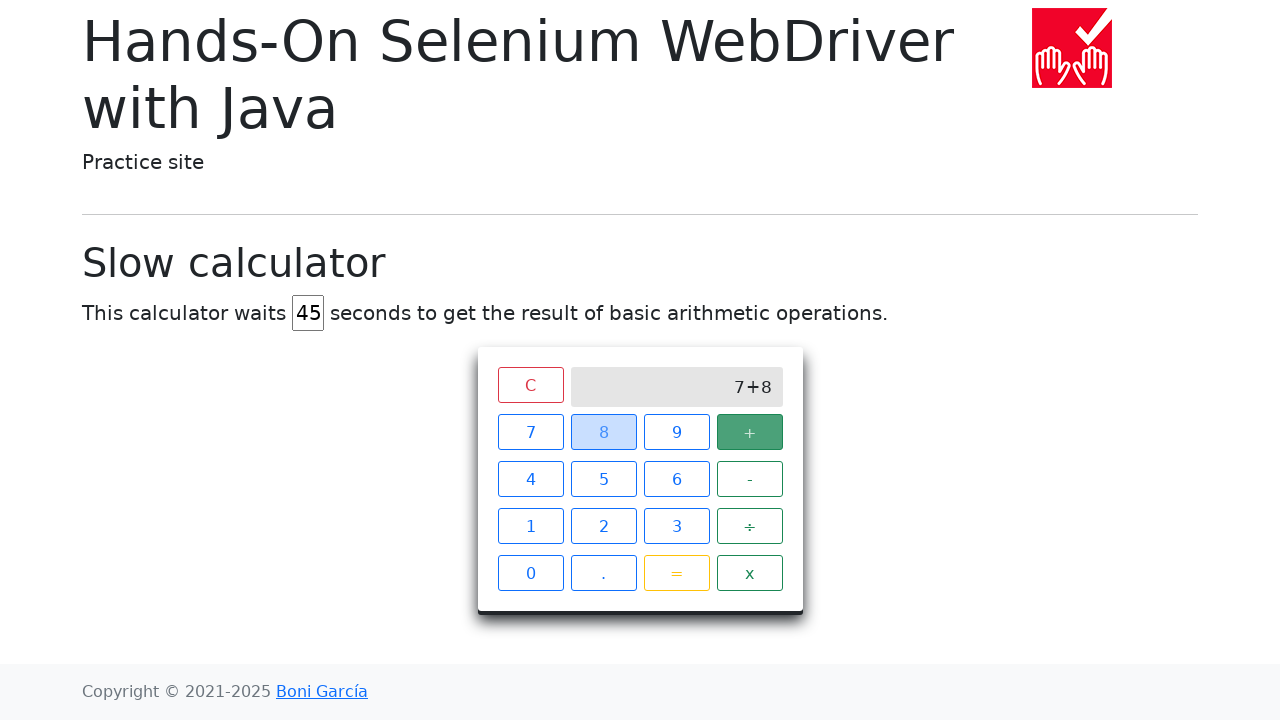

Clicked calculator button '=' to calculate result at (676, 573) on xpath=//*[contains(text(), '=')]
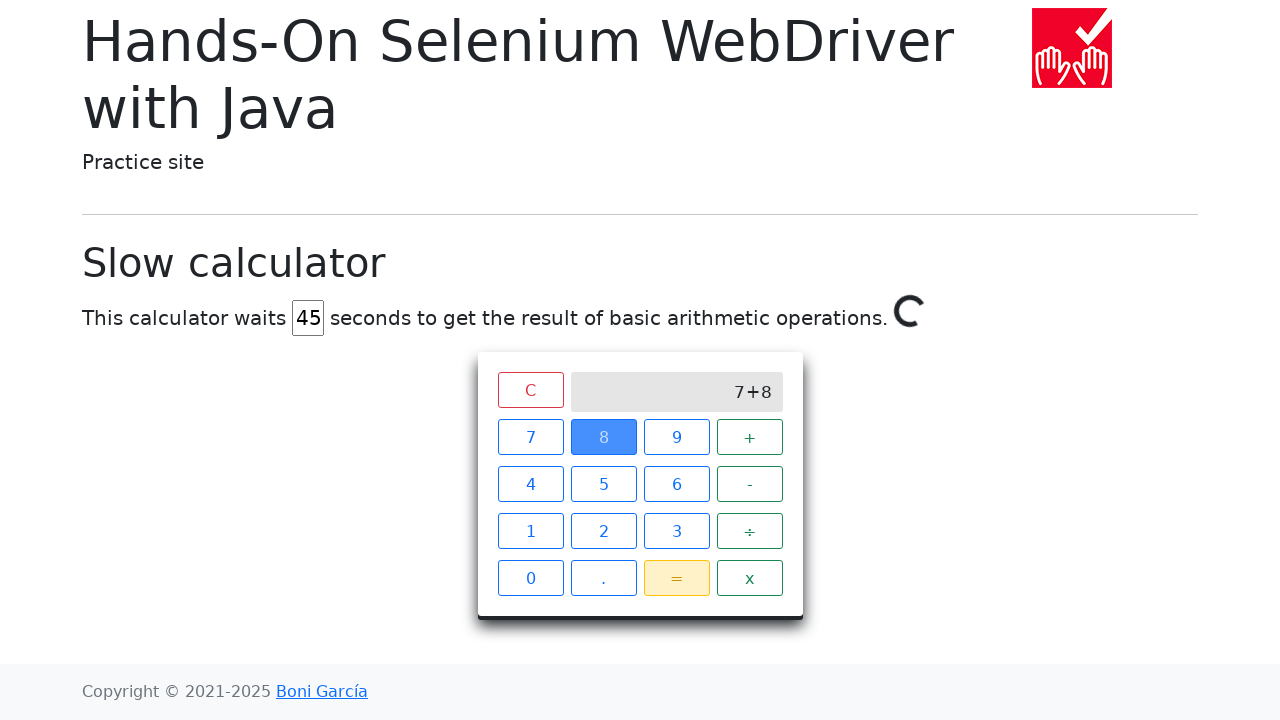

Waited 1000ms for slow calculator to compute result
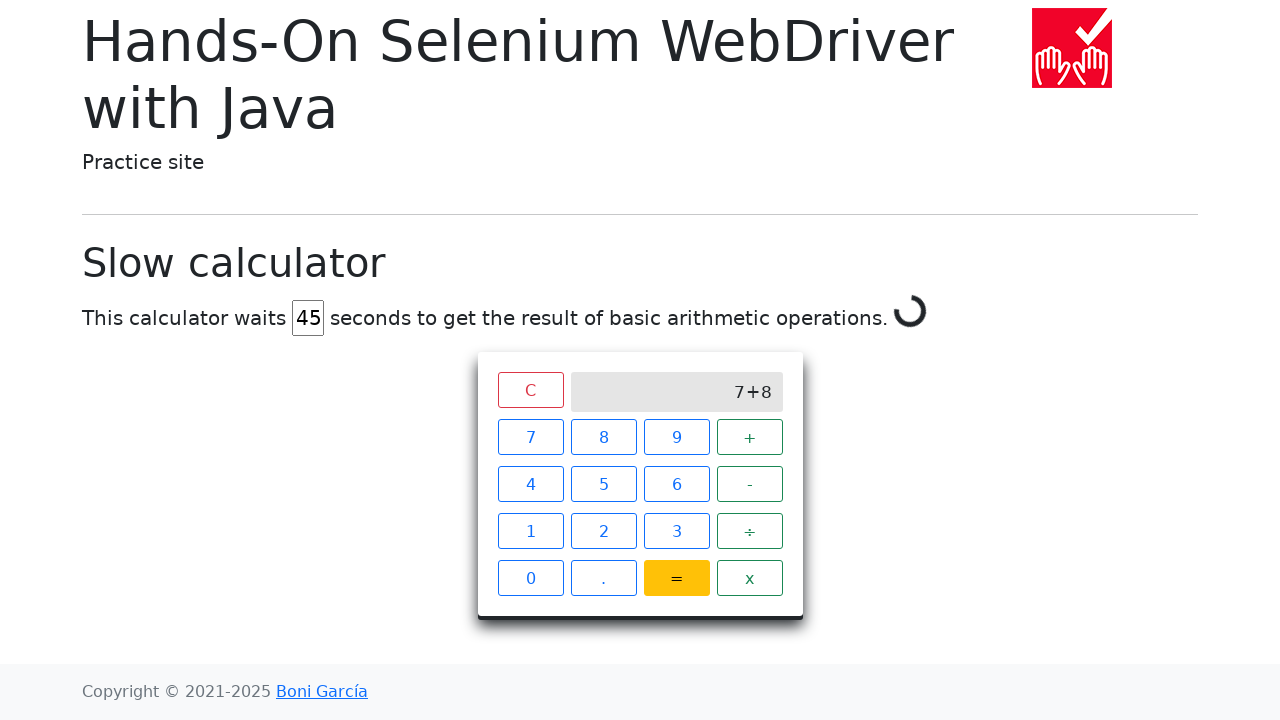

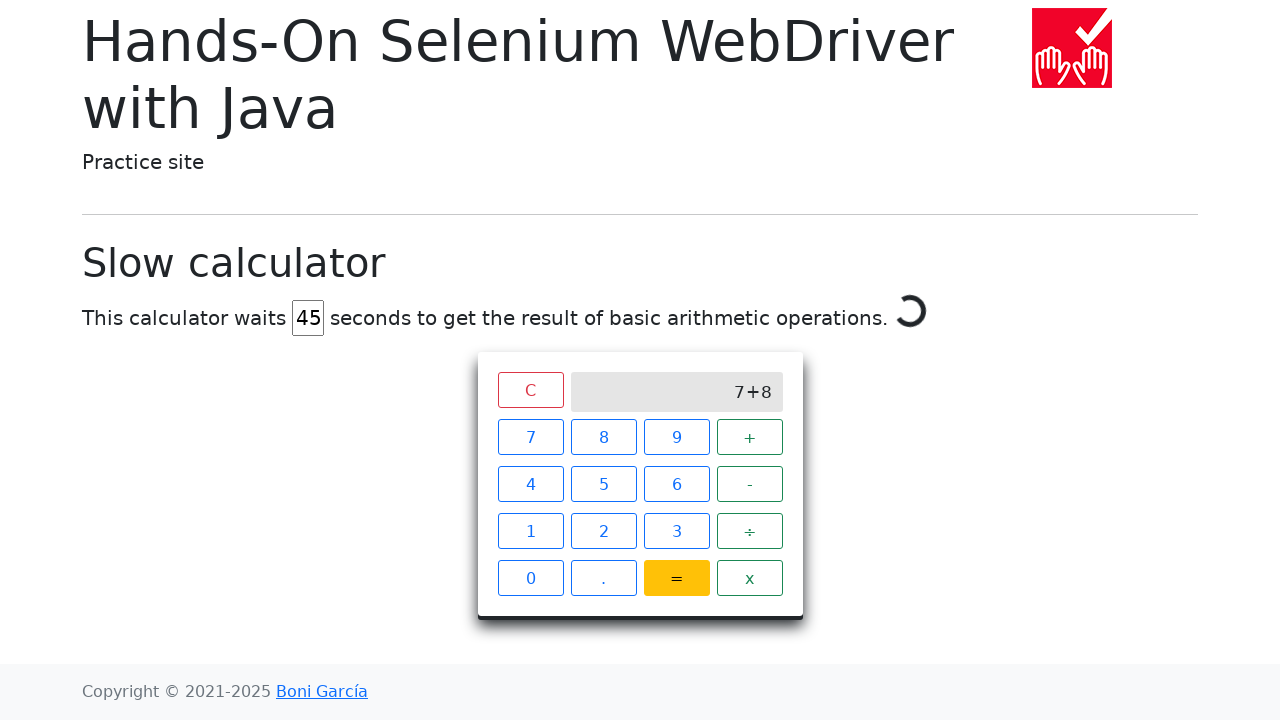